Tests displaying active items by creating todos, marking one complete, and clicking the Active filter link.

Starting URL: https://demo.playwright.dev/todomvc

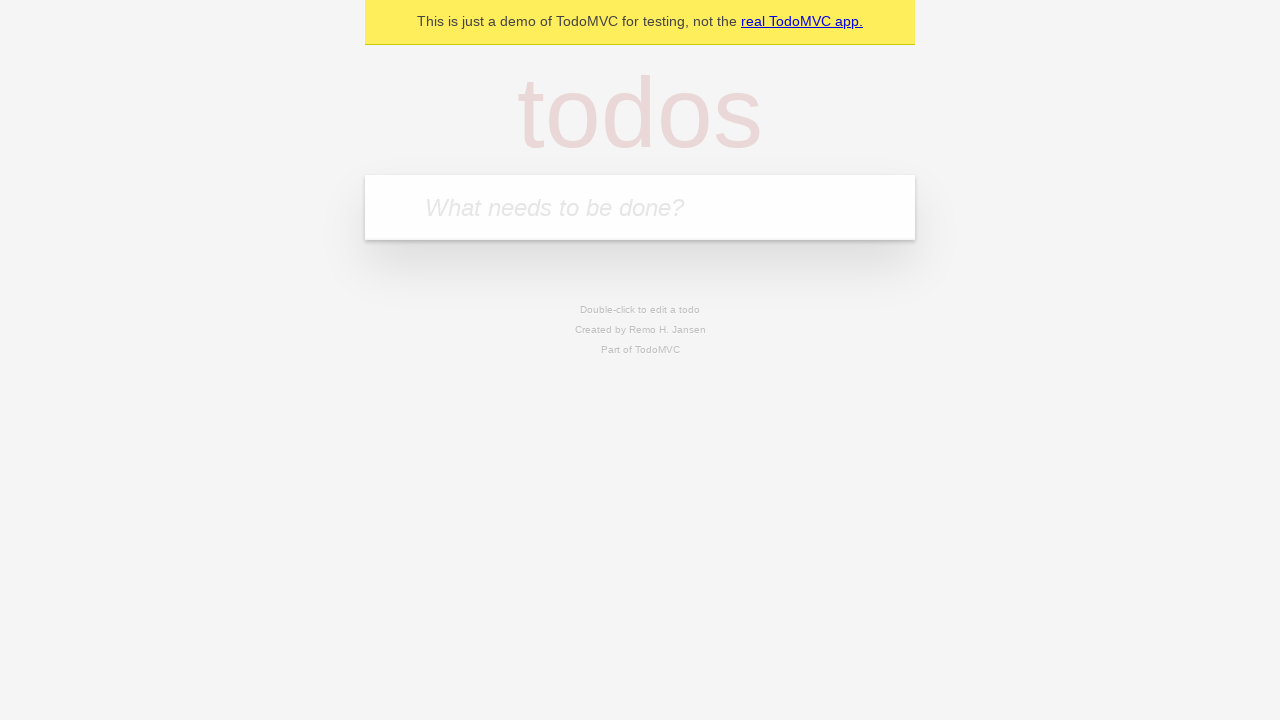

Filled todo input with 'buy some cheese' on internal:attr=[placeholder="What needs to be done?"i]
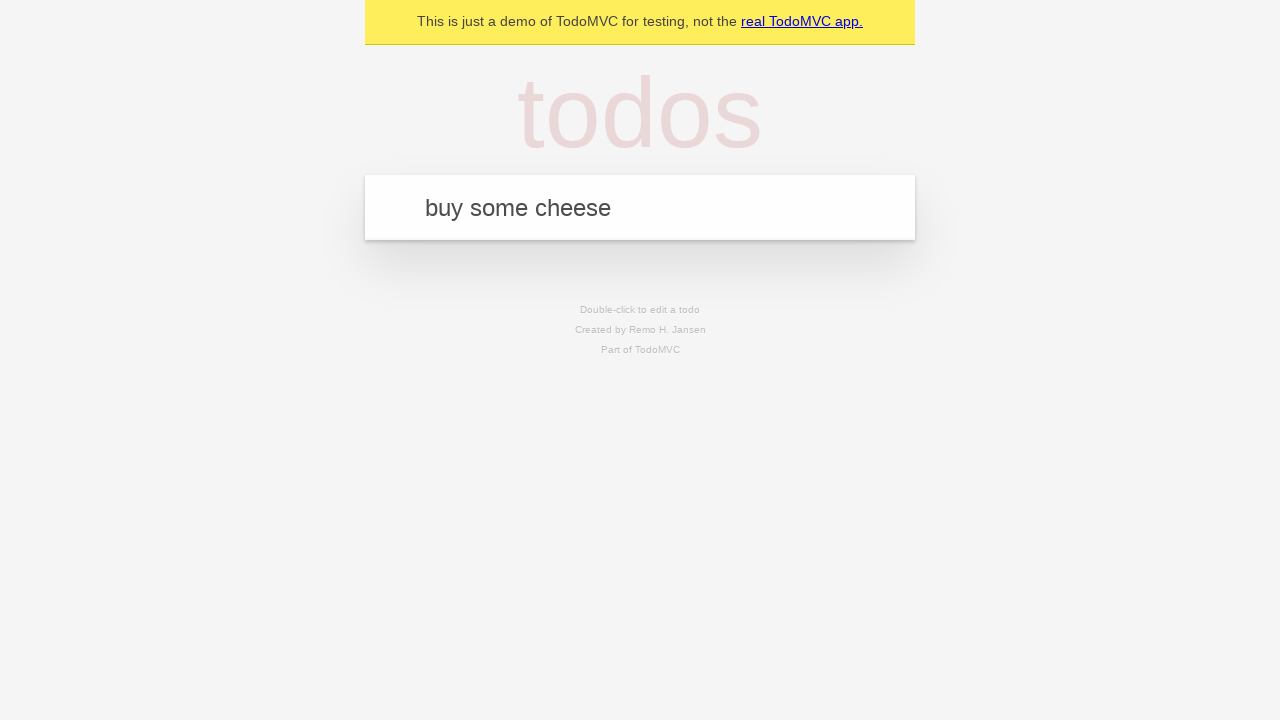

Pressed Enter to create first todo on internal:attr=[placeholder="What needs to be done?"i]
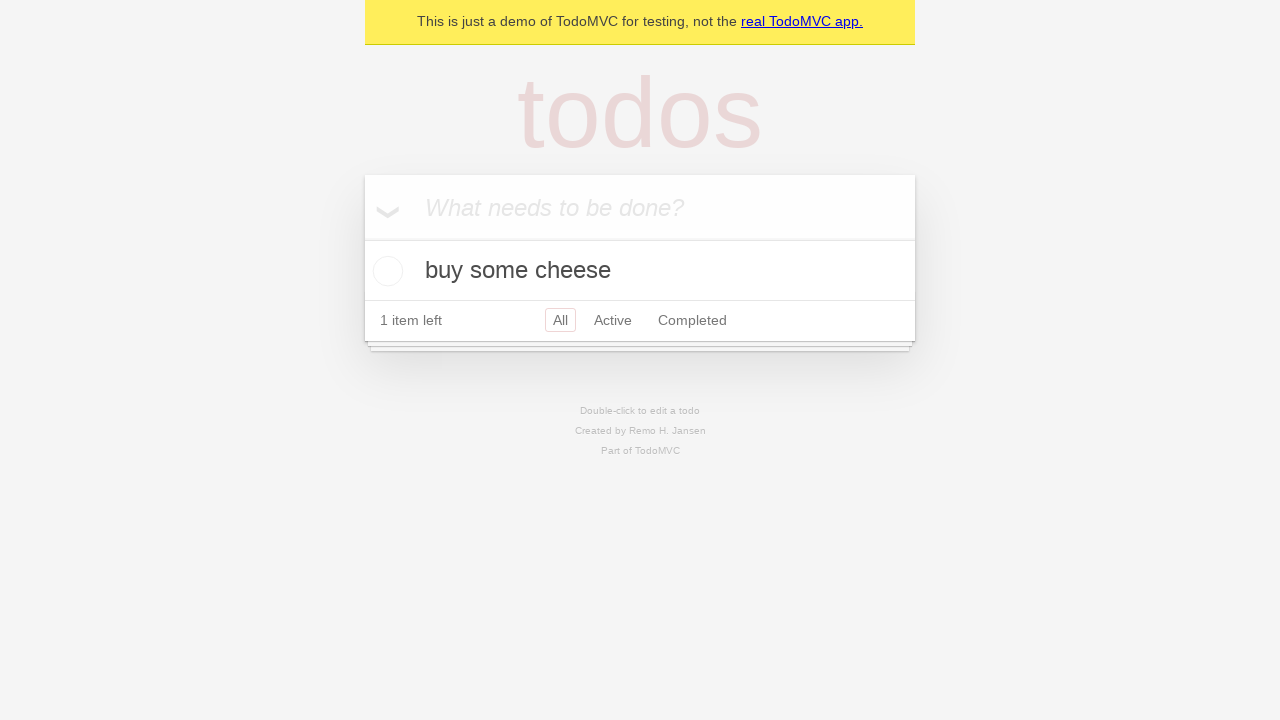

Filled todo input with 'feed the cat' on internal:attr=[placeholder="What needs to be done?"i]
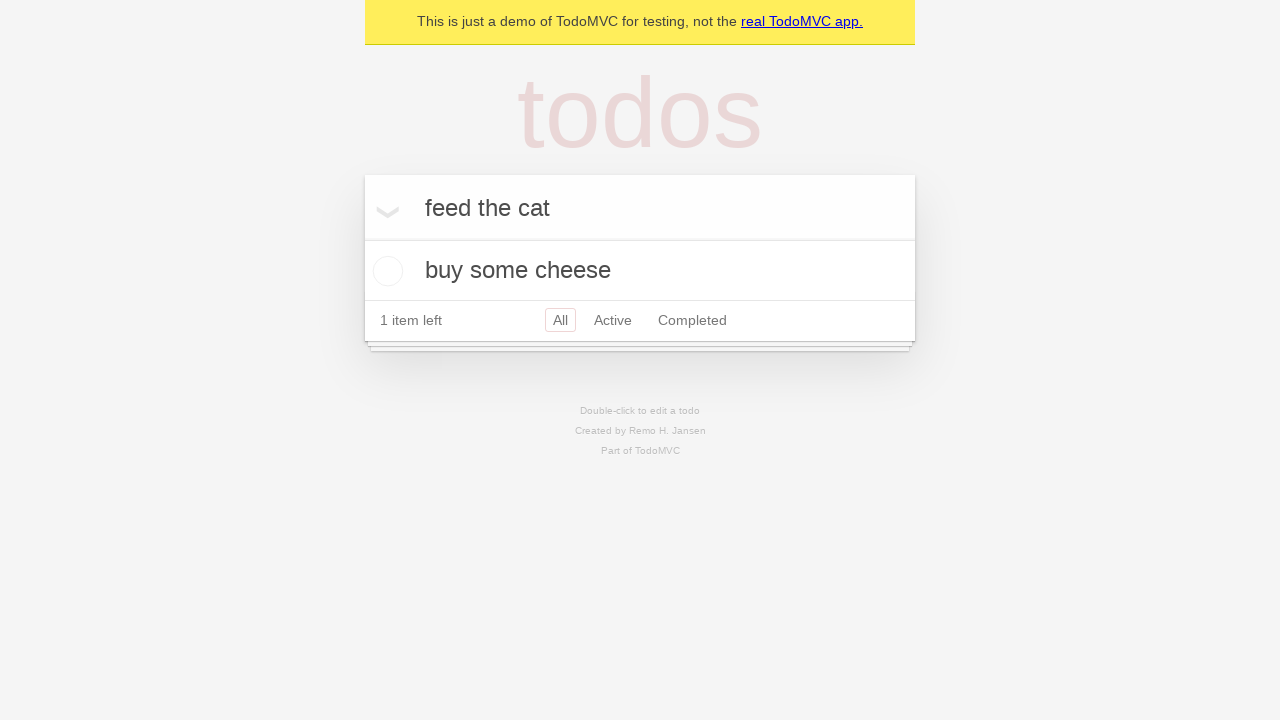

Pressed Enter to create second todo on internal:attr=[placeholder="What needs to be done?"i]
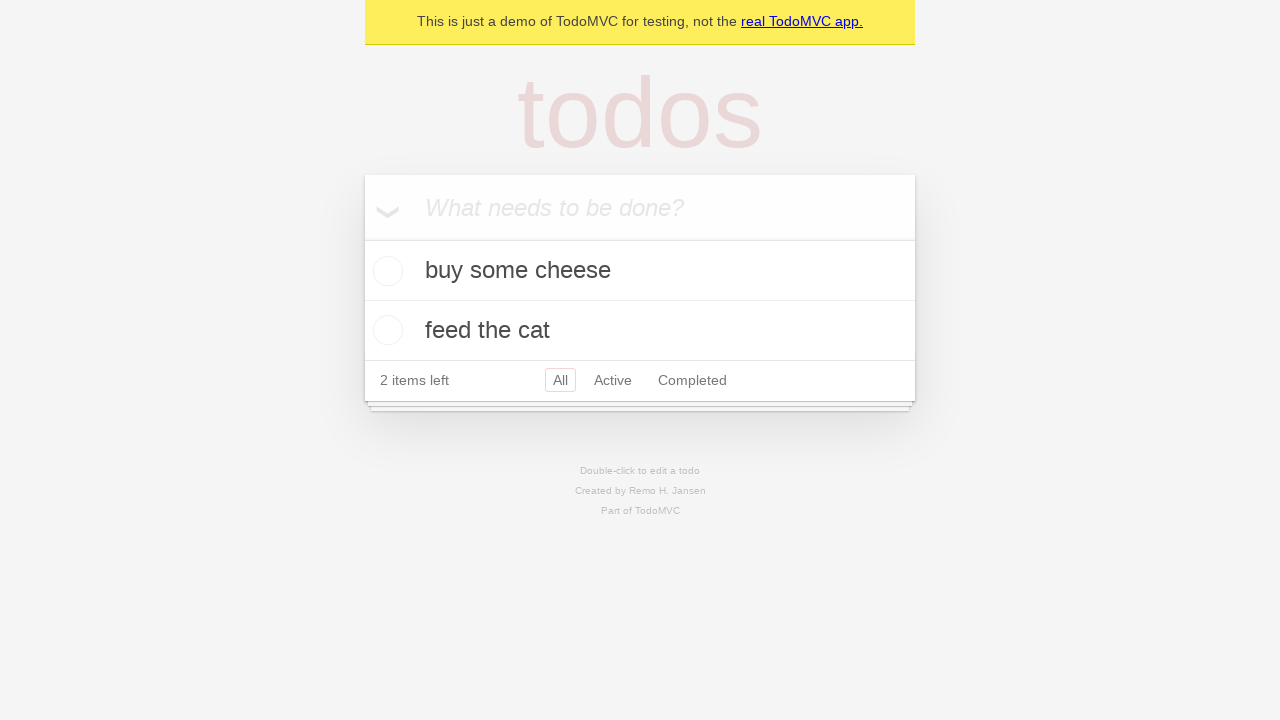

Filled todo input with 'book a doctors appointment' on internal:attr=[placeholder="What needs to be done?"i]
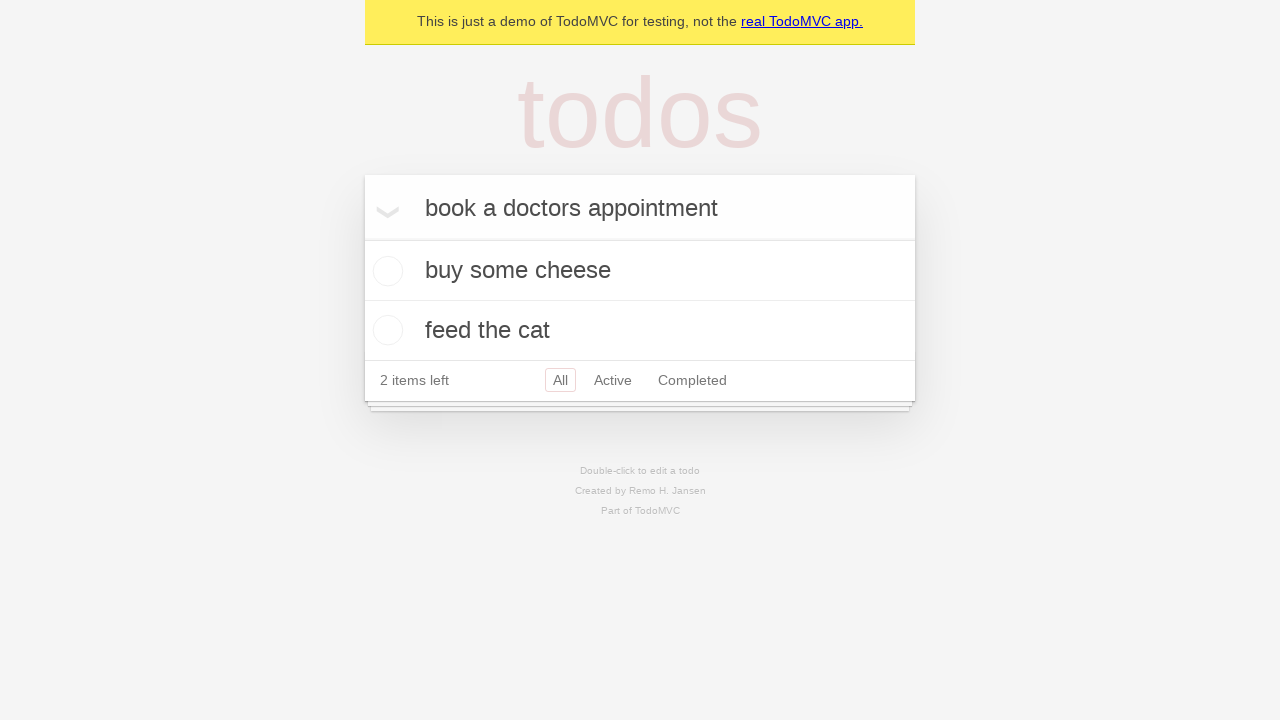

Pressed Enter to create third todo on internal:attr=[placeholder="What needs to be done?"i]
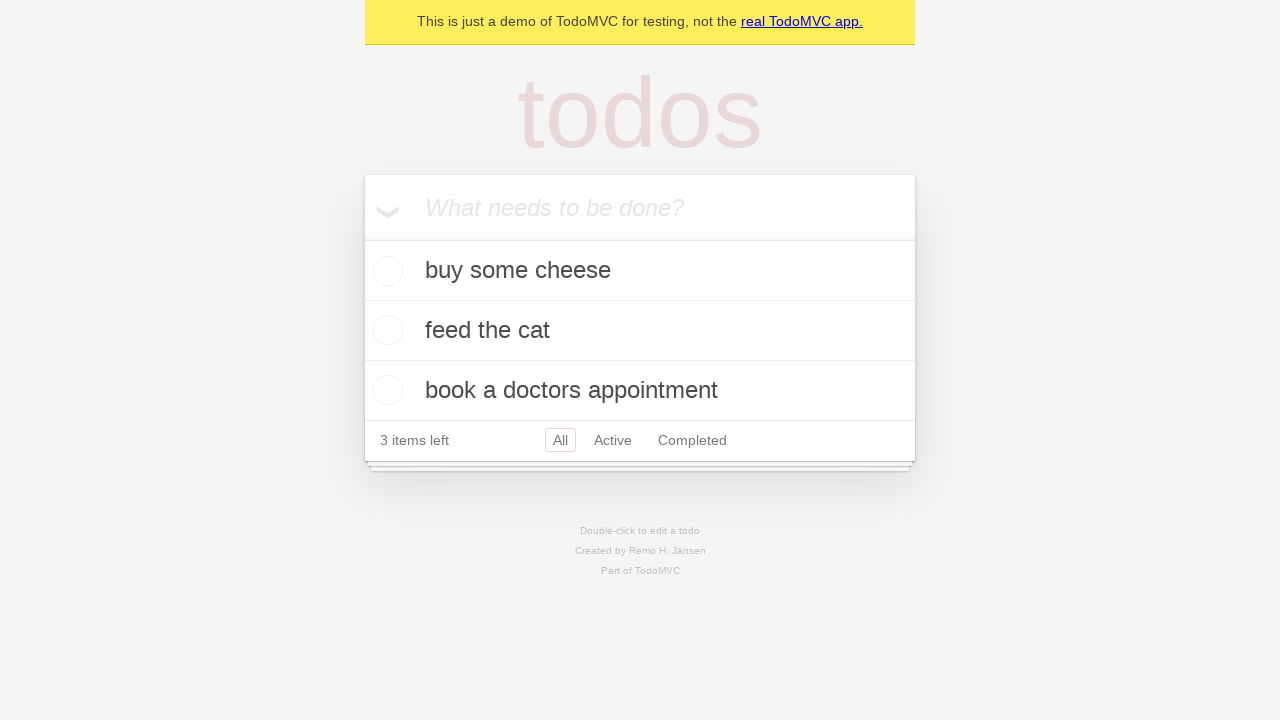

Checked the second todo item checkbox at (385, 330) on internal:testid=[data-testid="todo-item"s] >> nth=1 >> internal:role=checkbox
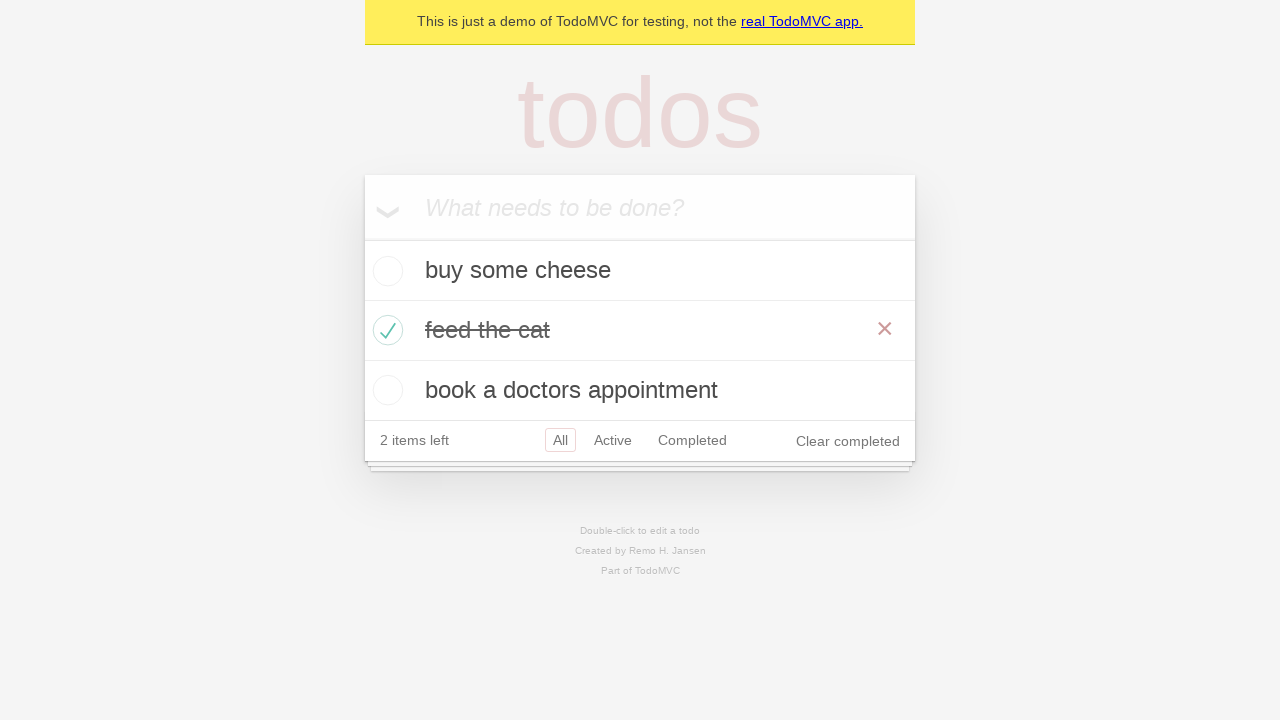

Clicked Active filter link to display only active items at (613, 440) on internal:role=link[name="Active"i]
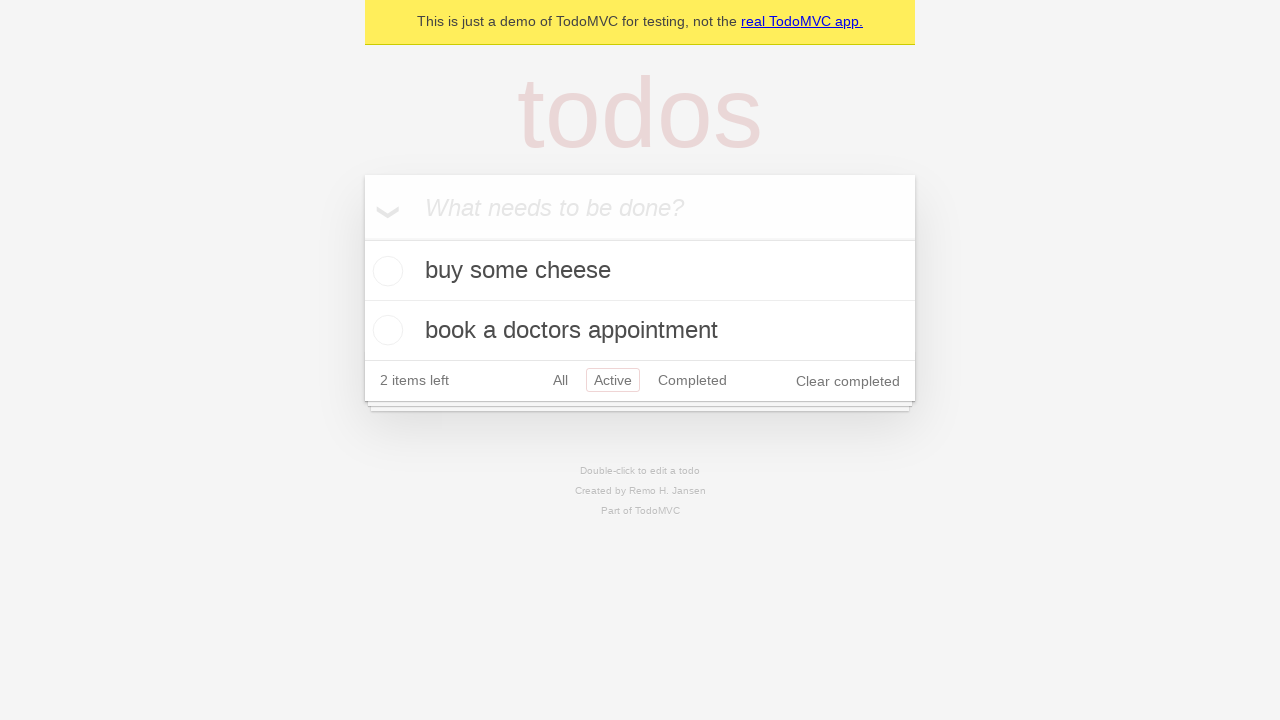

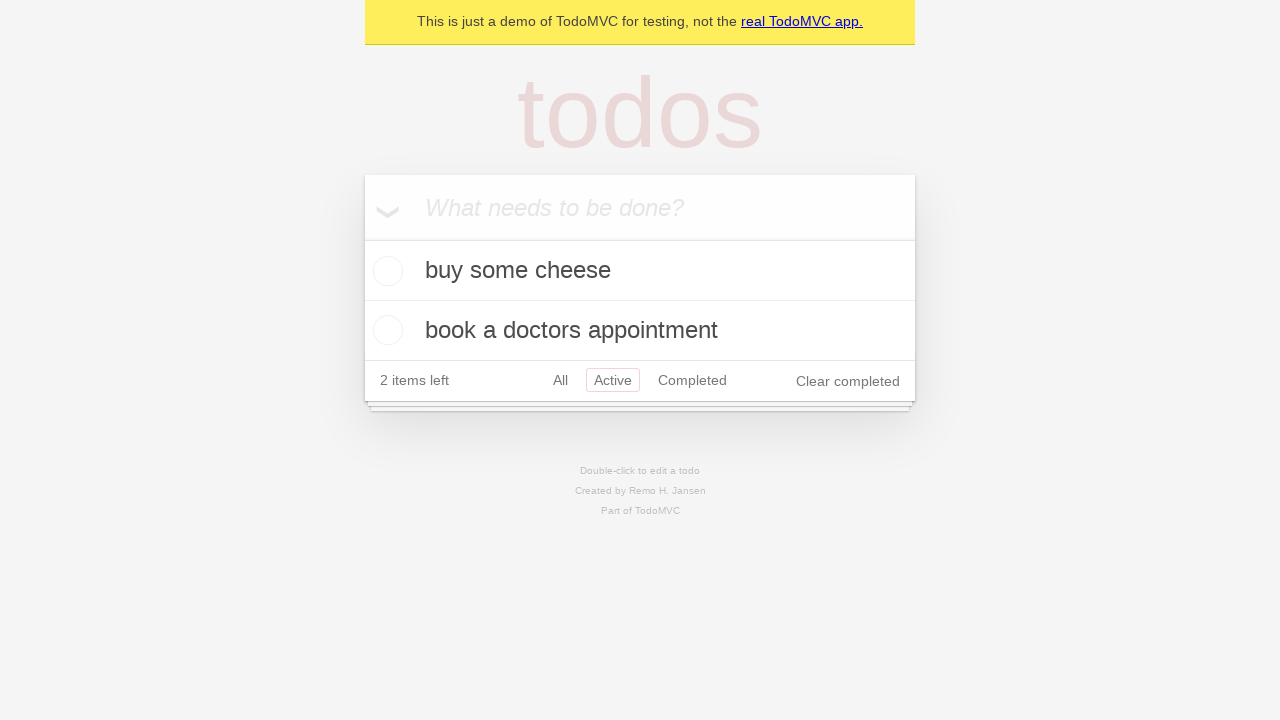